Tests the checkout navigation flow by adding an item to cart, clicking the checkout button in the cart modal, and verifying navigation to the checkout page.

Starting URL: https://shop.polymer-project.org/detail/mens_outerwear/Anvil+L+S+Crew+Neck+-+Grey

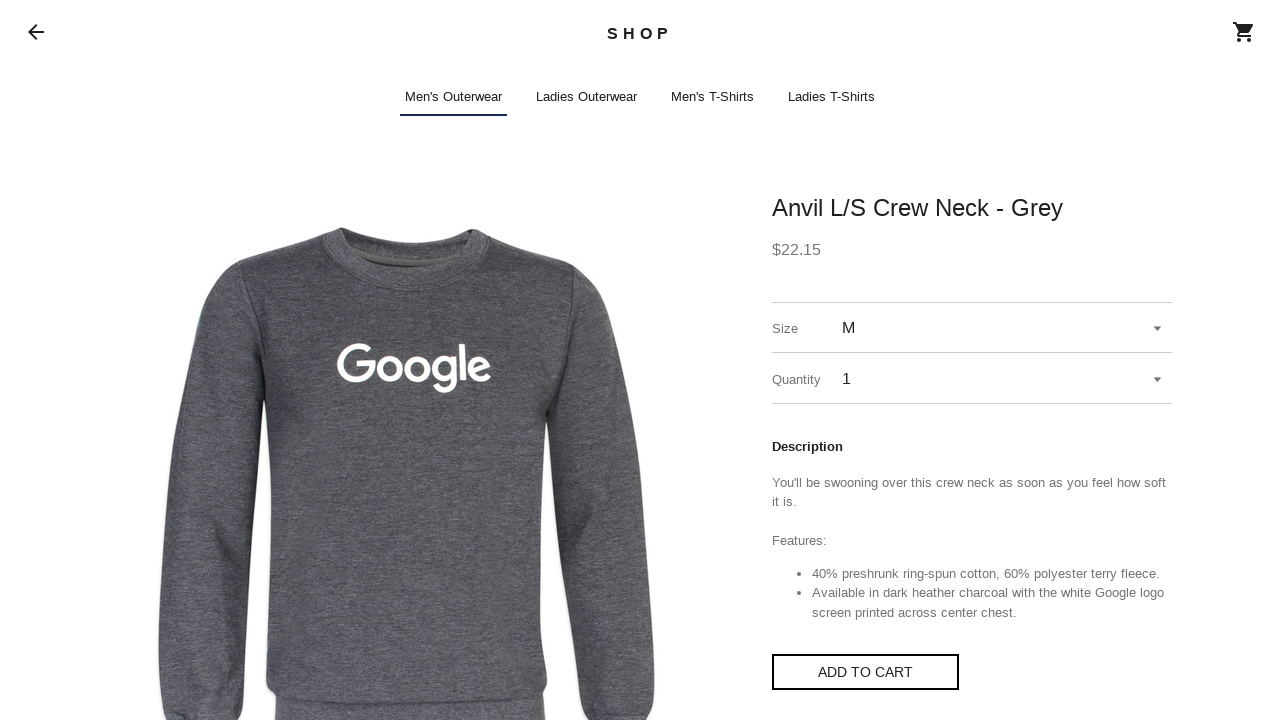

Waited for shop-app element to load
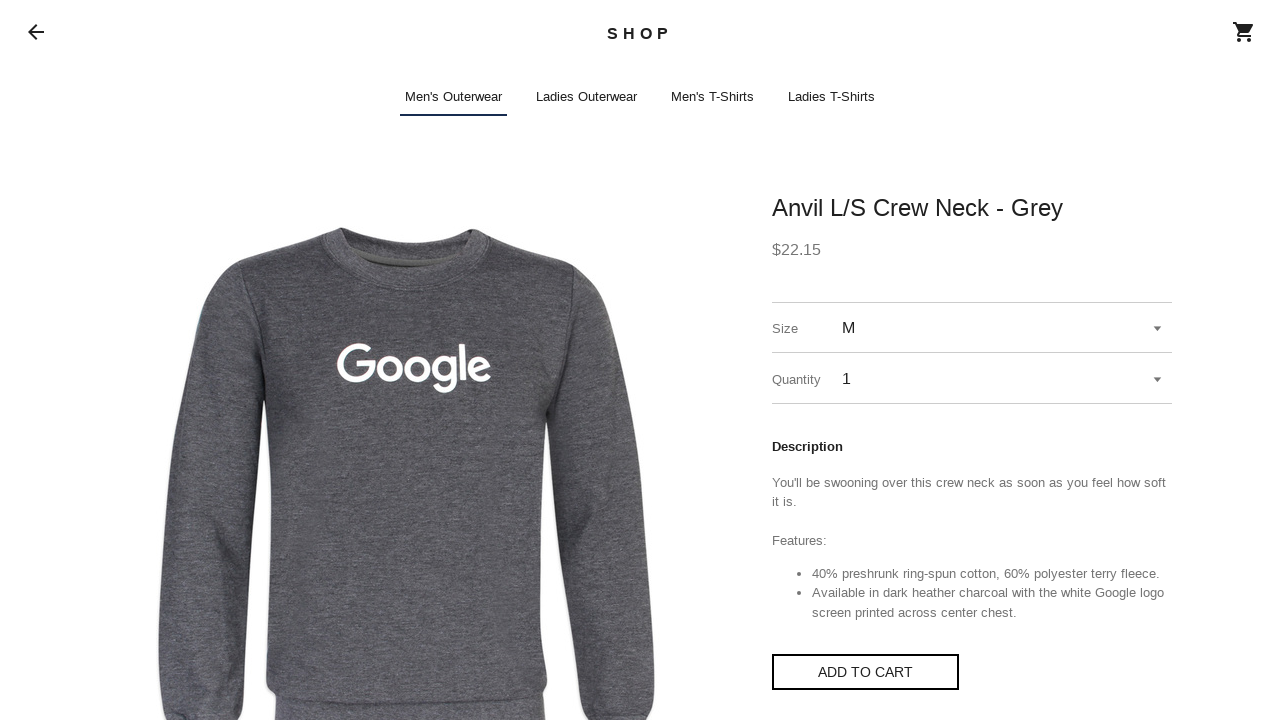

Clicked 'Add to Cart' button at (866, 672) on shop-app >> button[aria-label='Add this item to cart']
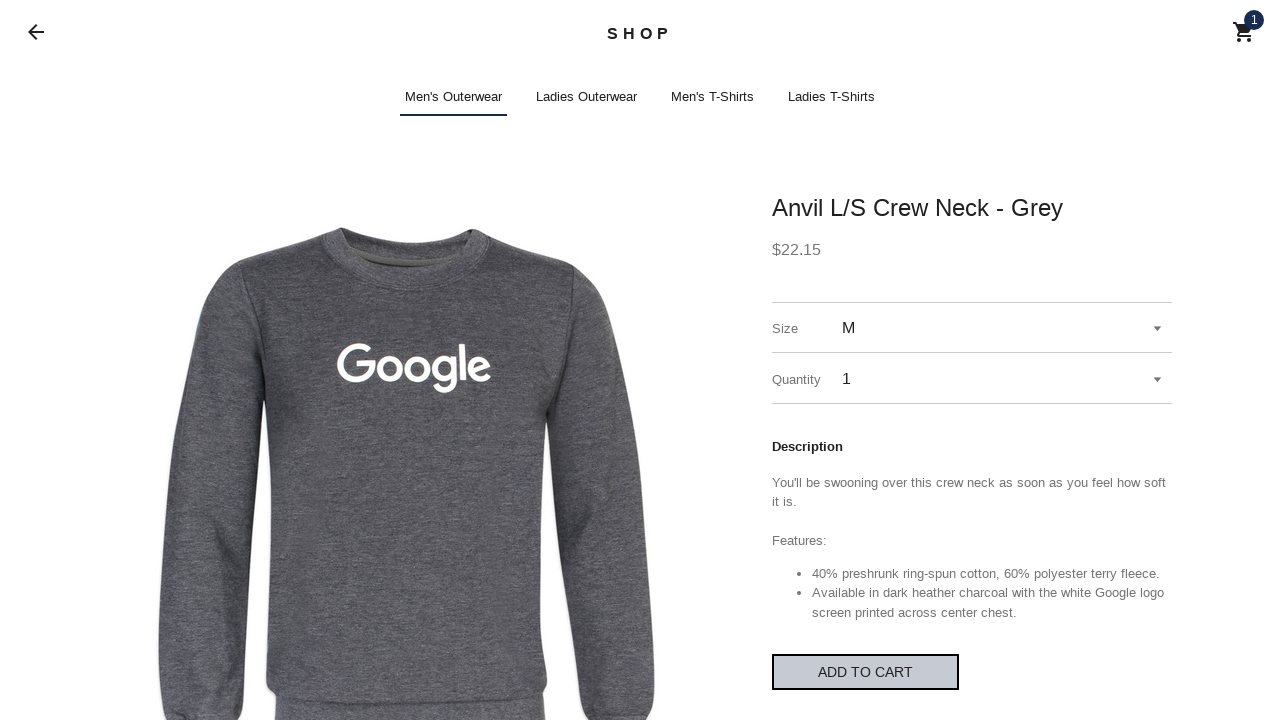

Waited 1 second for cart modal to appear
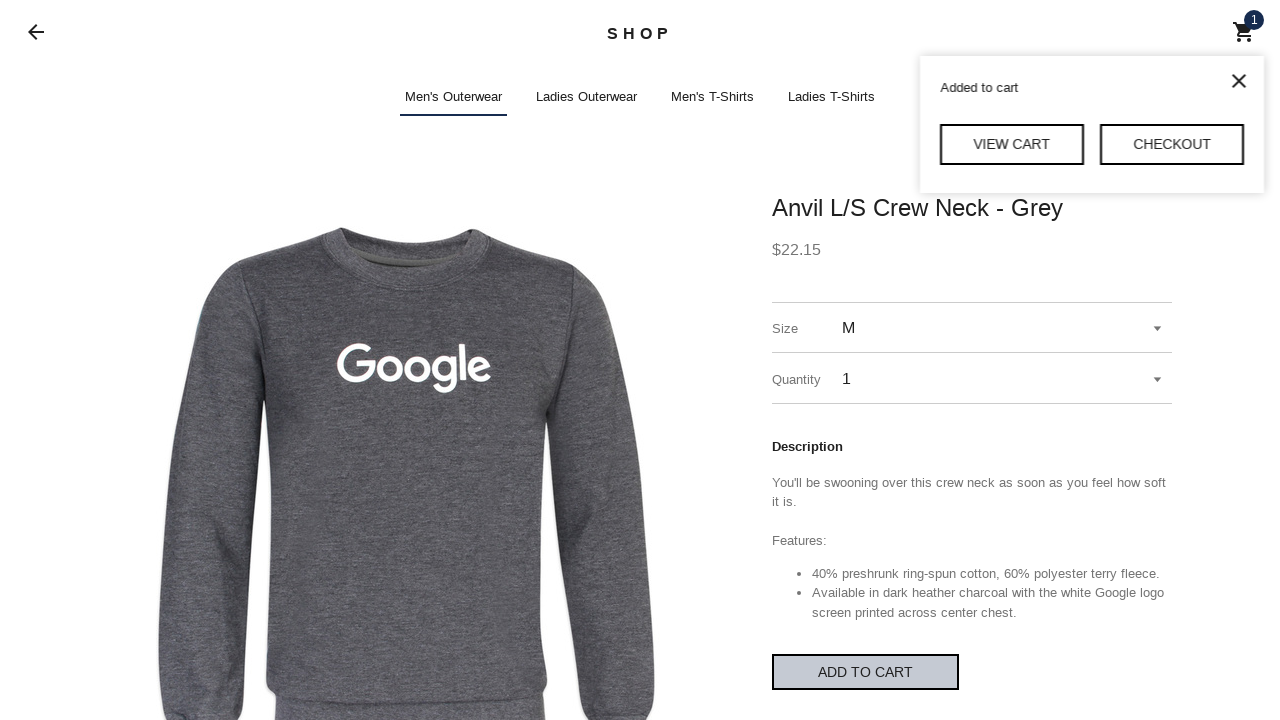

Clicked checkout link in cart modal at (1172, 144) on shop-app >> a[href='/checkout']
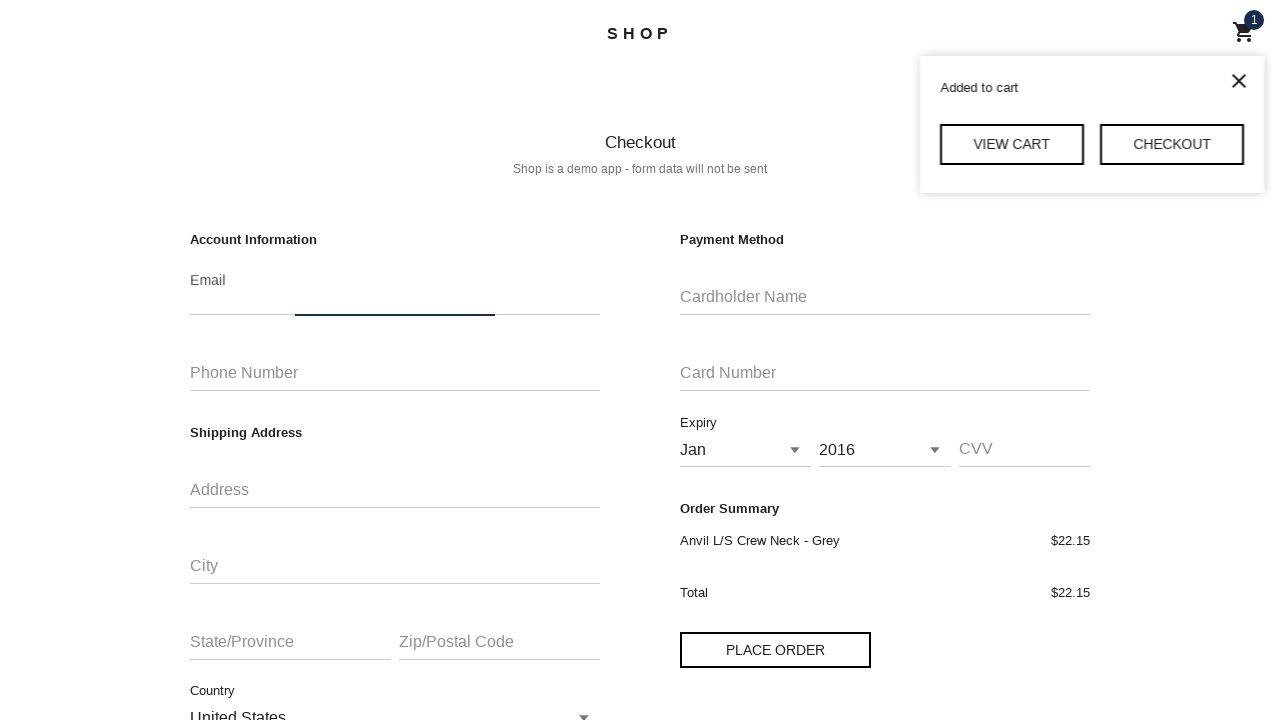

Waited 1 second for checkout page to load
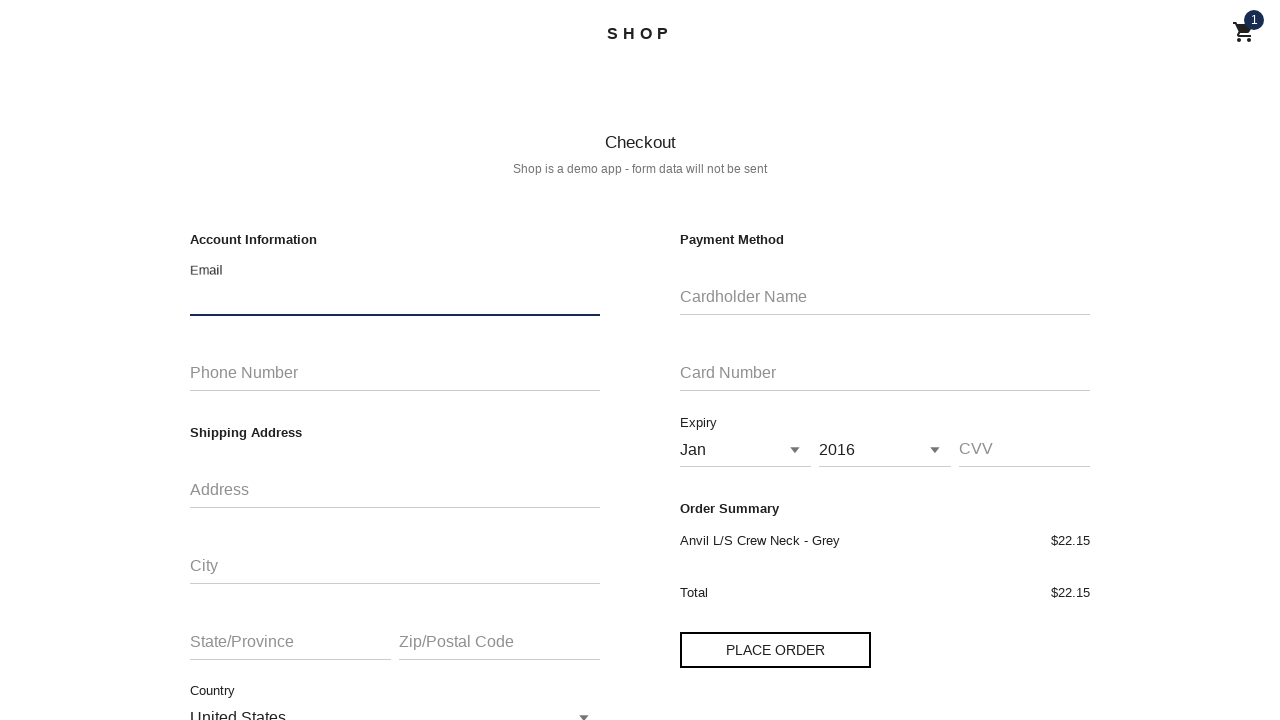

Verified successful navigation to checkout page at https://shop.polymer-project.org/checkout
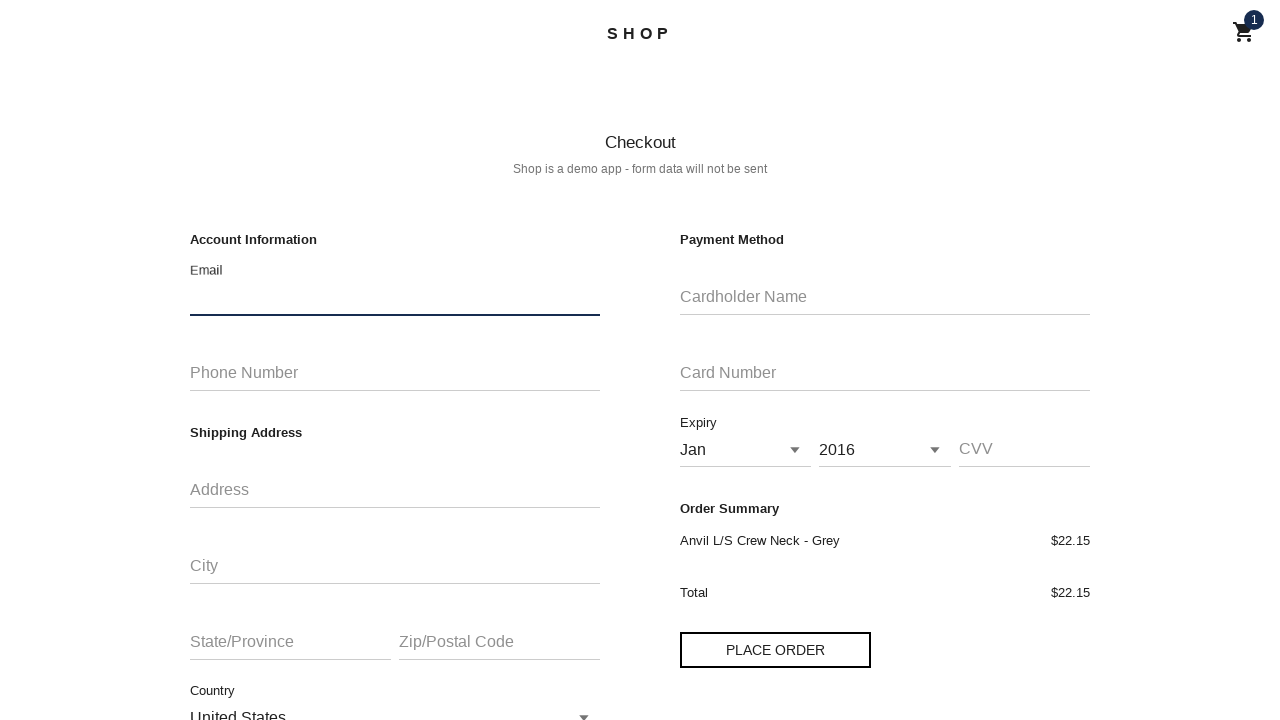

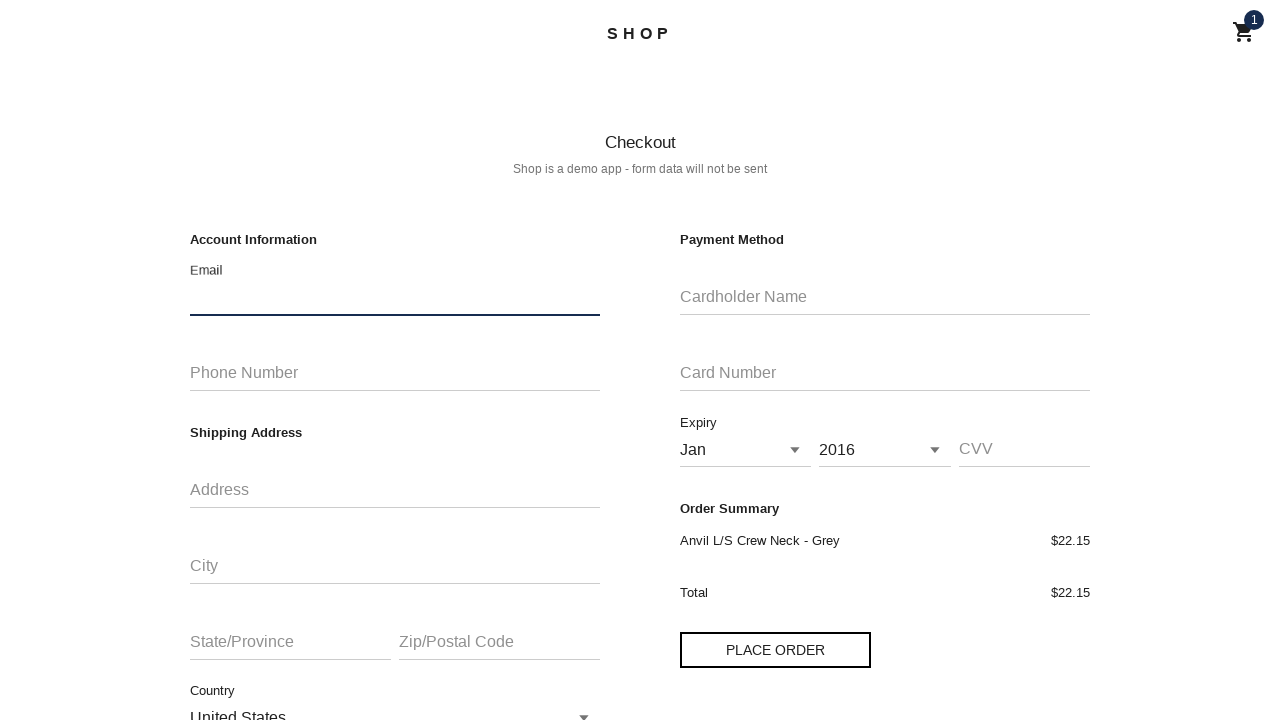